Tests e-commerce shopping cart functionality by adding specific vegetables (Broccoli, Beans, Beetroot) to cart, then navigating to cart and proceeding to checkout

Starting URL: https://rahulshettyacademy.com/seleniumPractise/#/

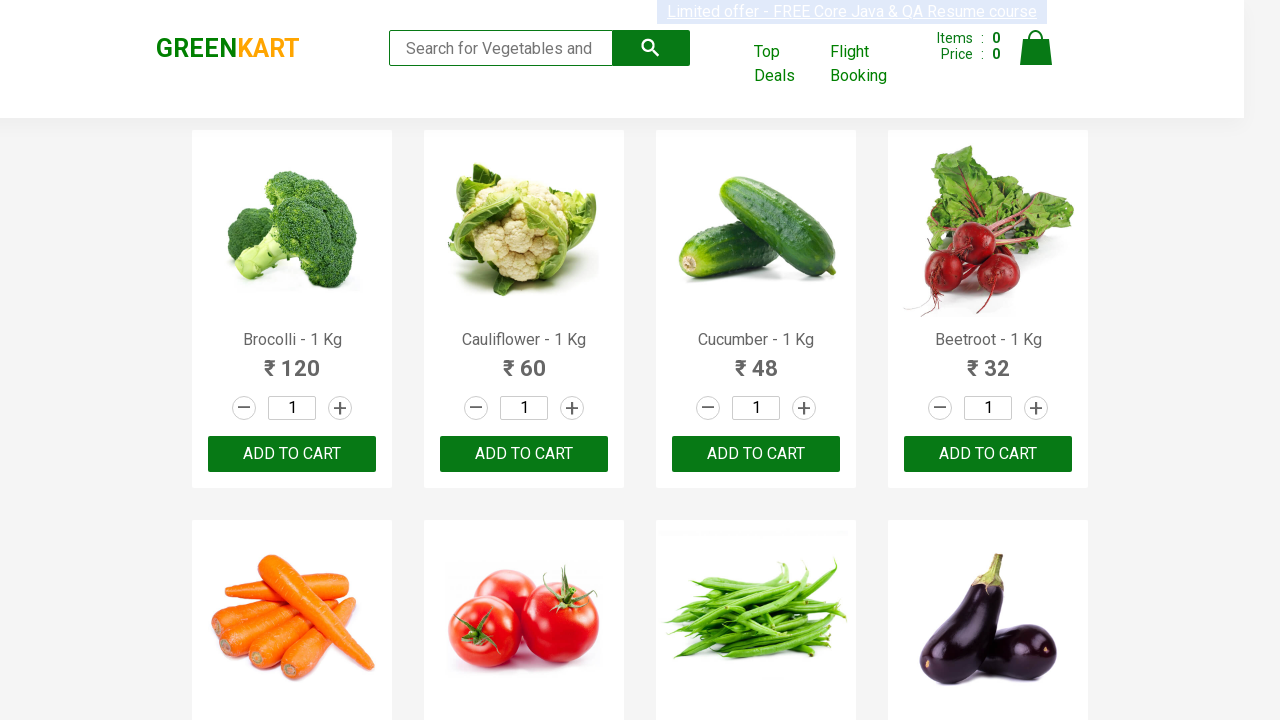

Waited for product list to load
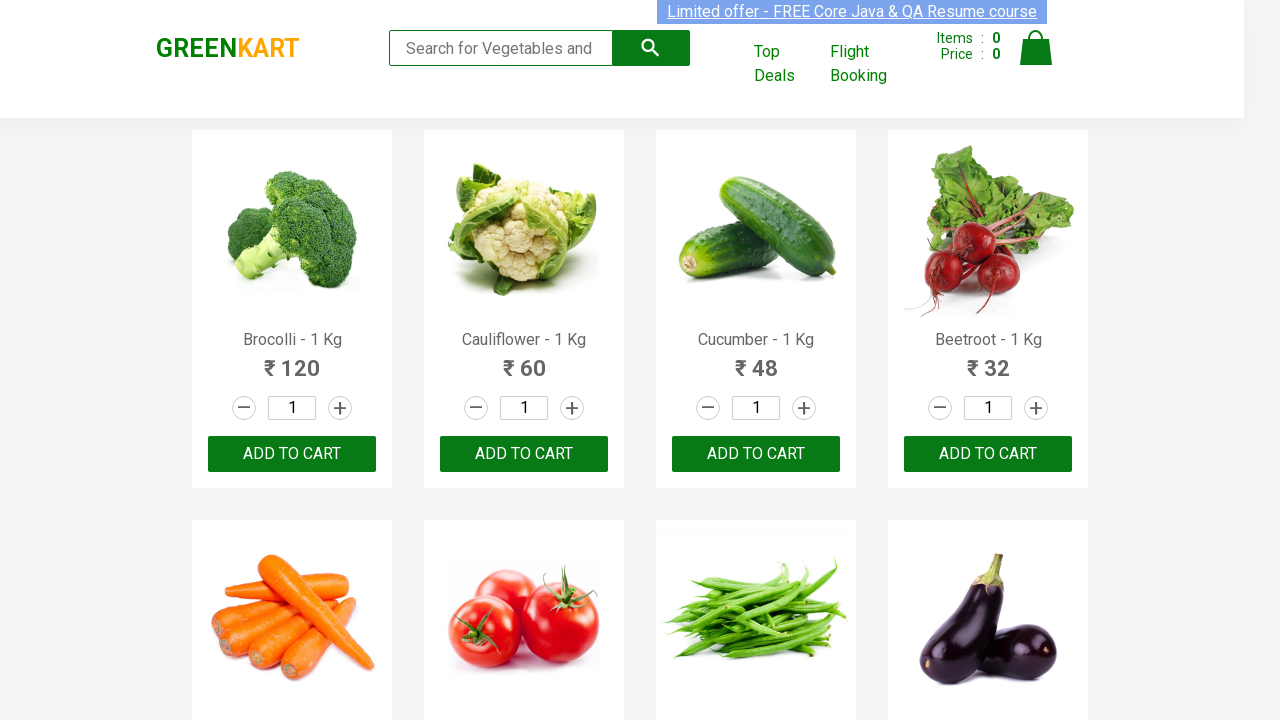

Retrieved all product elements from page
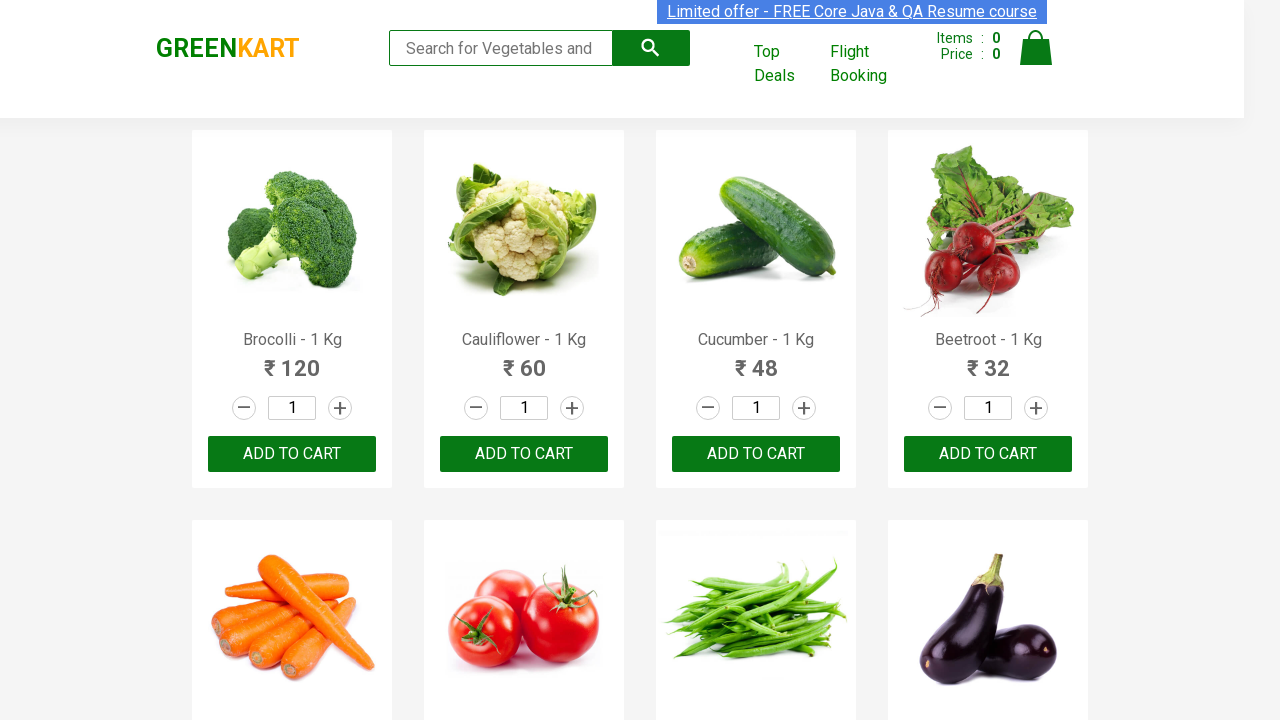

Read product name: Brocolli - 1 Kg
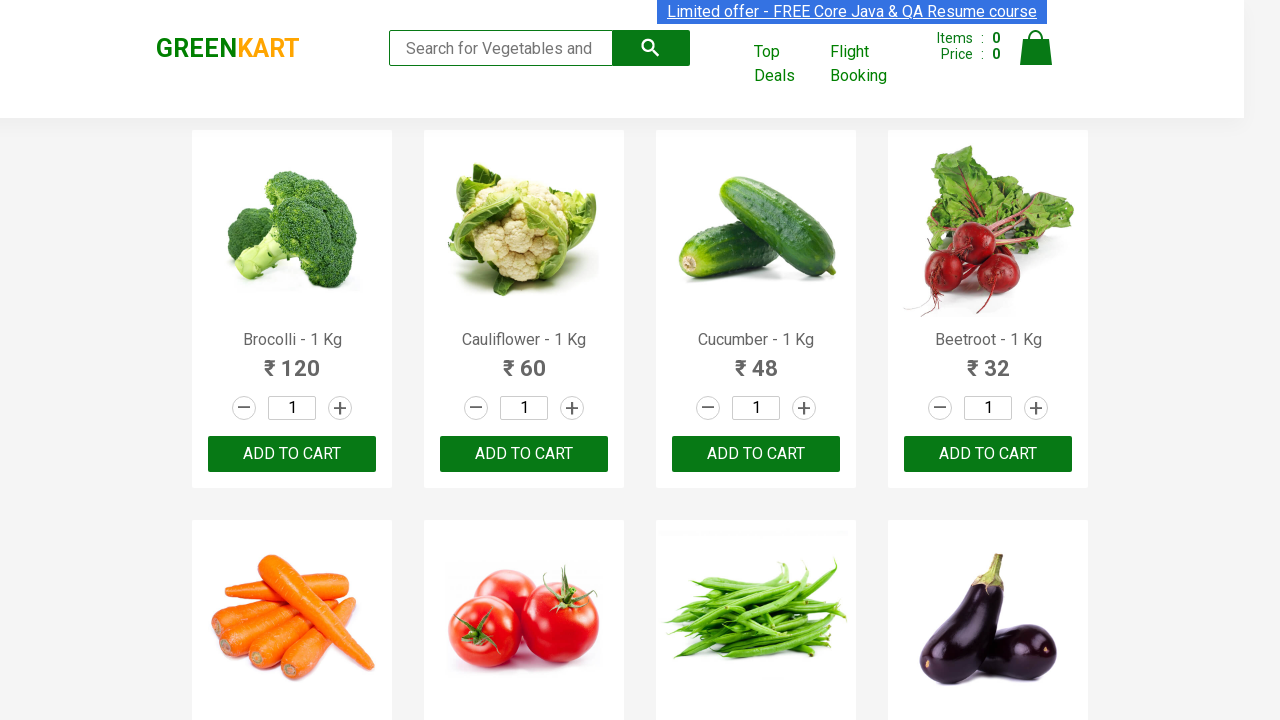

Added Brocolli to cart at (292, 454) on div.product-action button >> nth=0
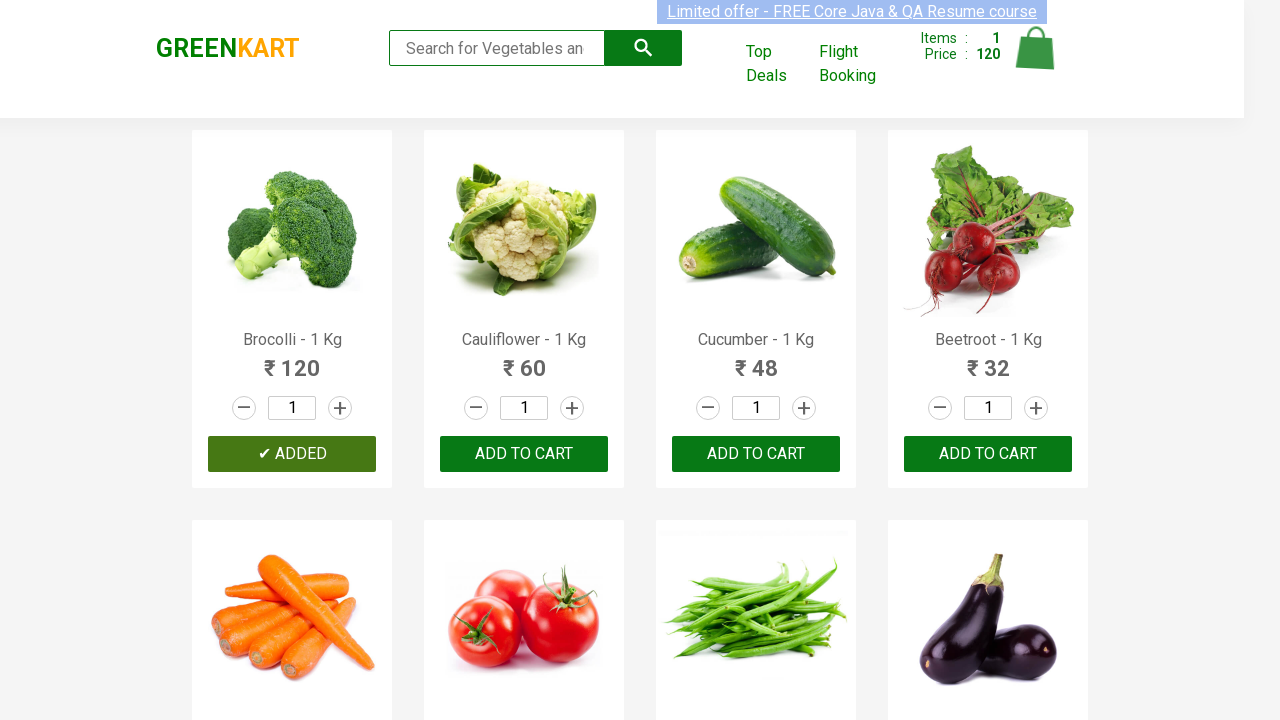

Read product name: Cauliflower - 1 Kg
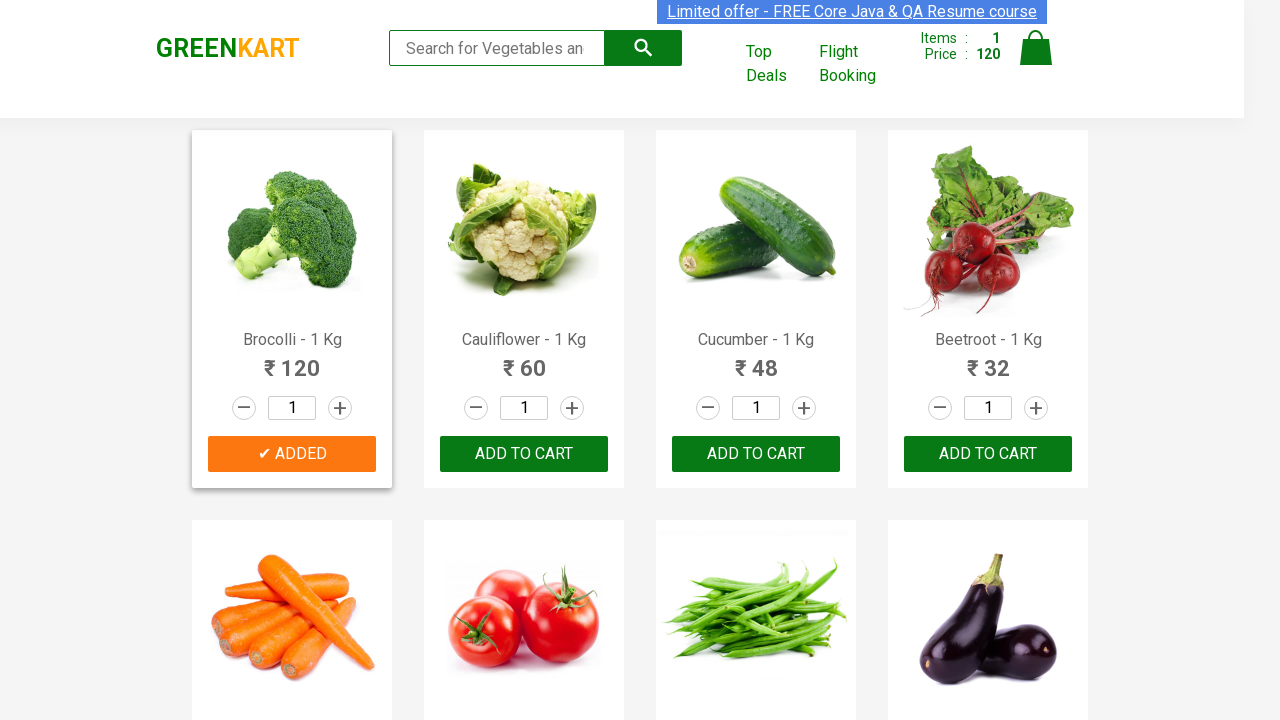

Read product name: Cucumber - 1 Kg
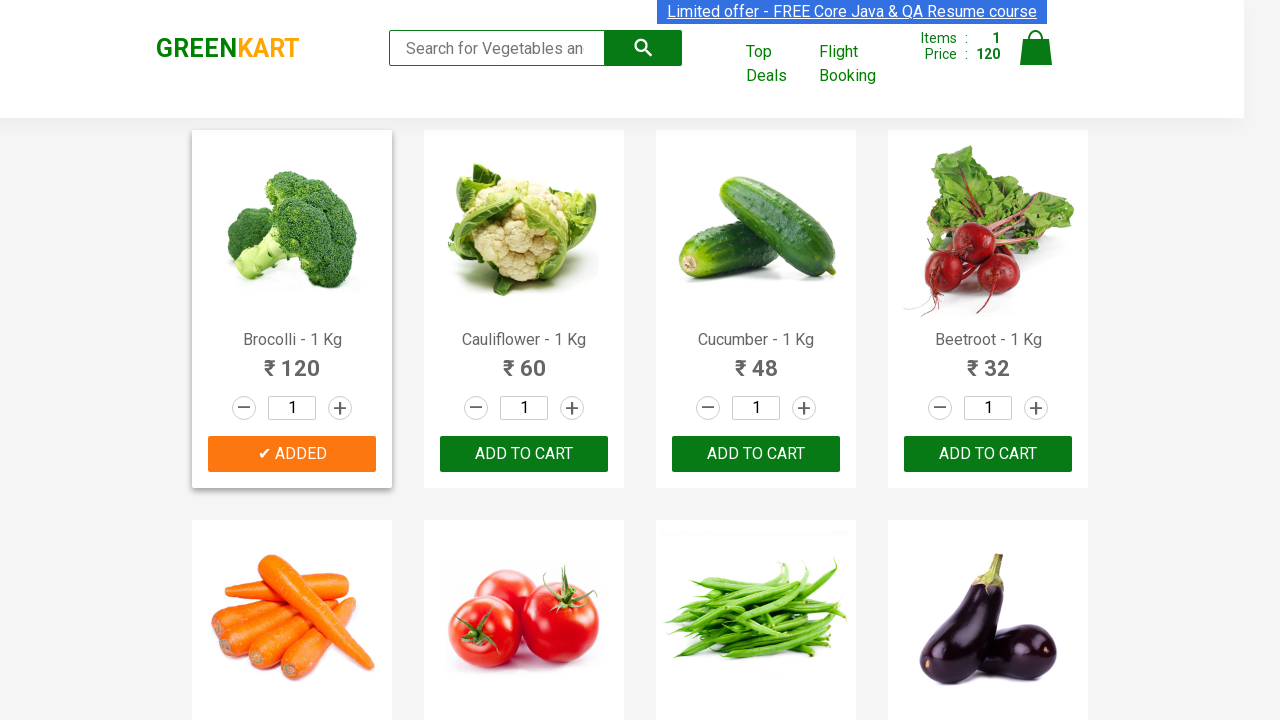

Read product name: Beetroot - 1 Kg
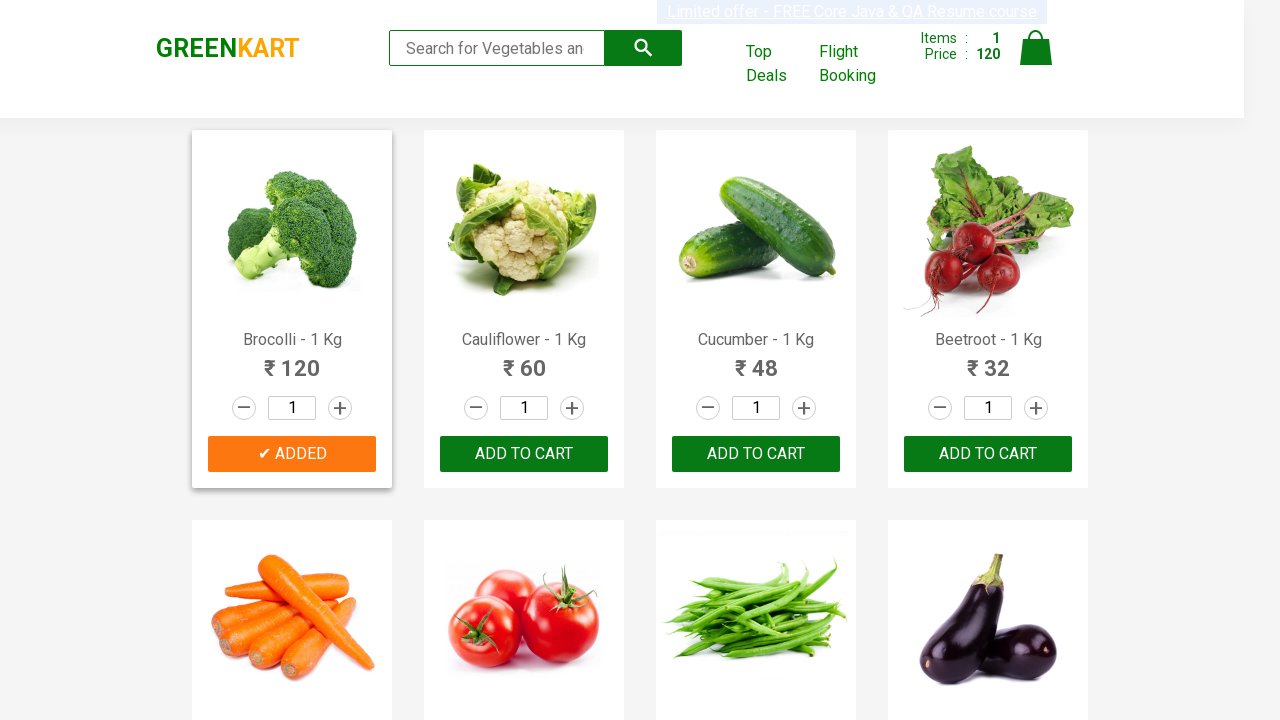

Added Beetroot to cart at (988, 454) on div.product-action button >> nth=3
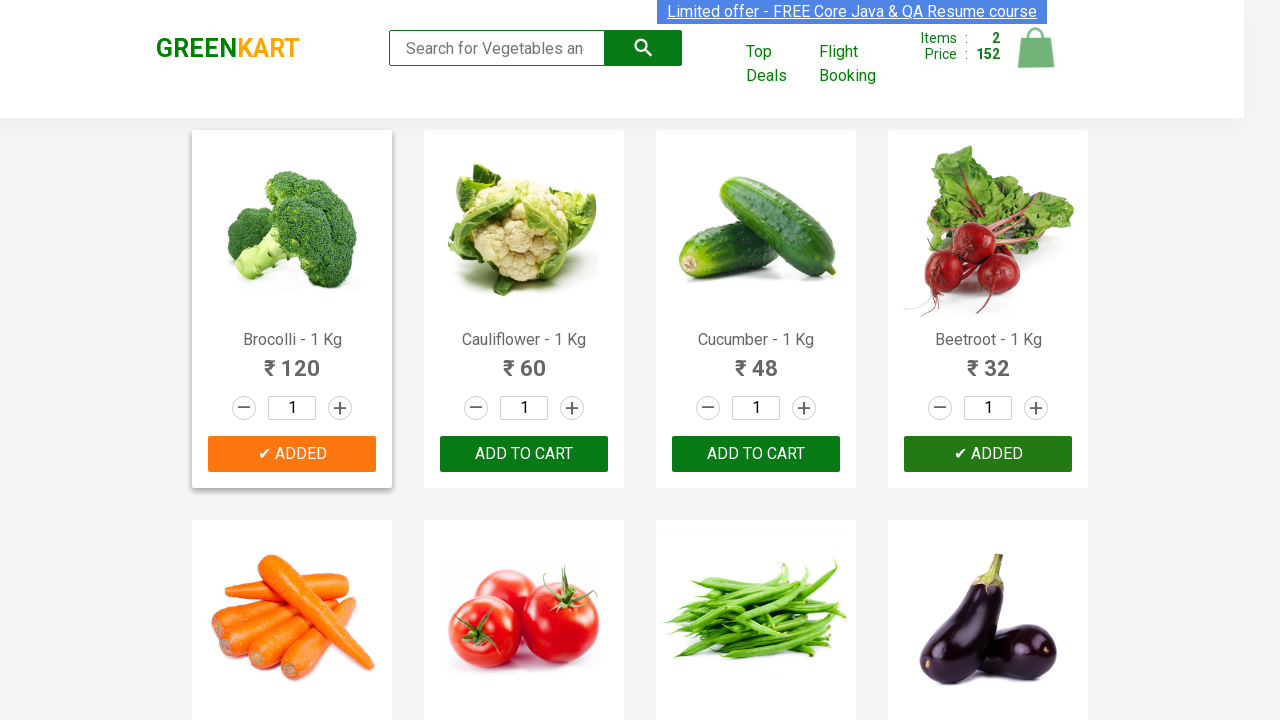

Read product name: Carrot - 1 Kg
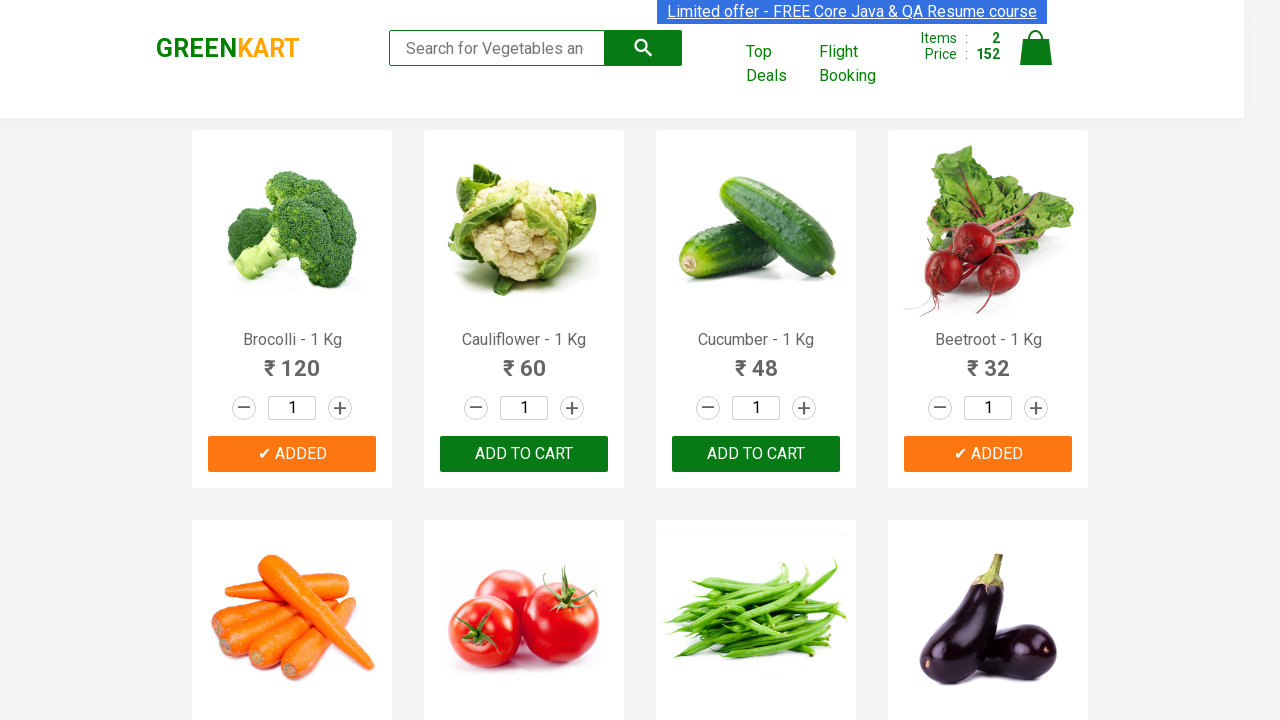

Read product name: Tomato - 1 Kg
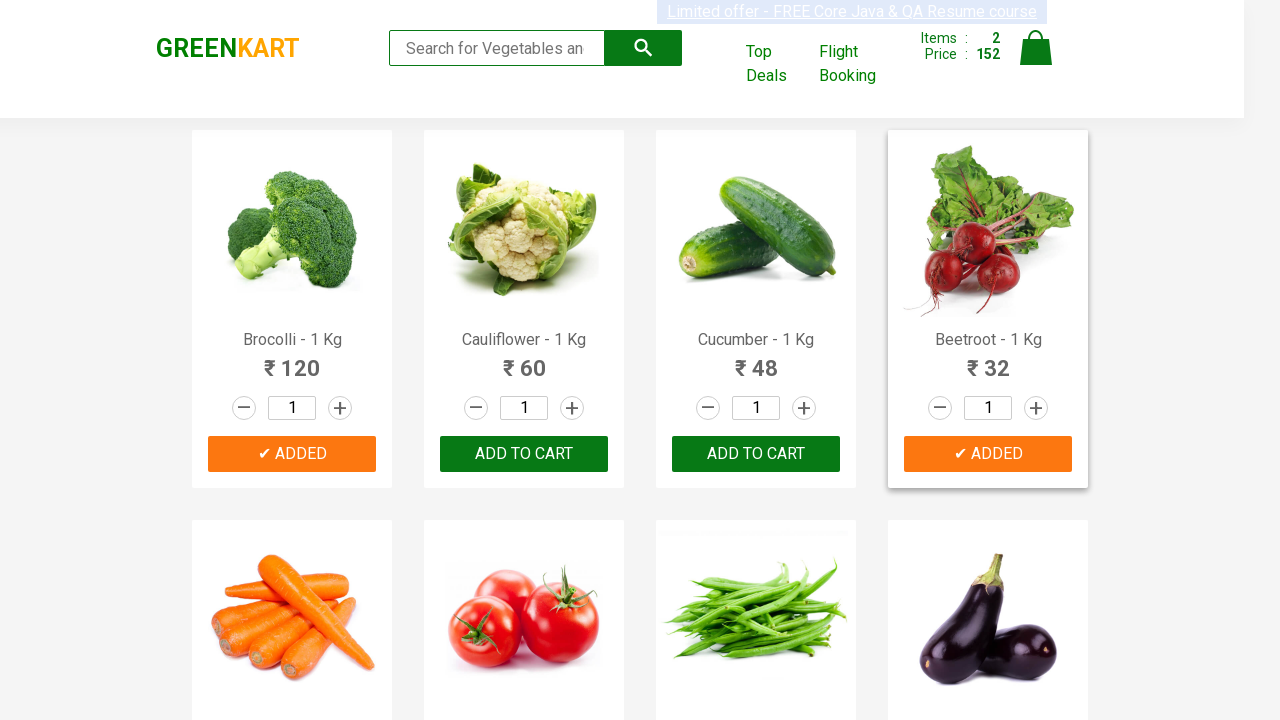

Read product name: Beans - 1 Kg
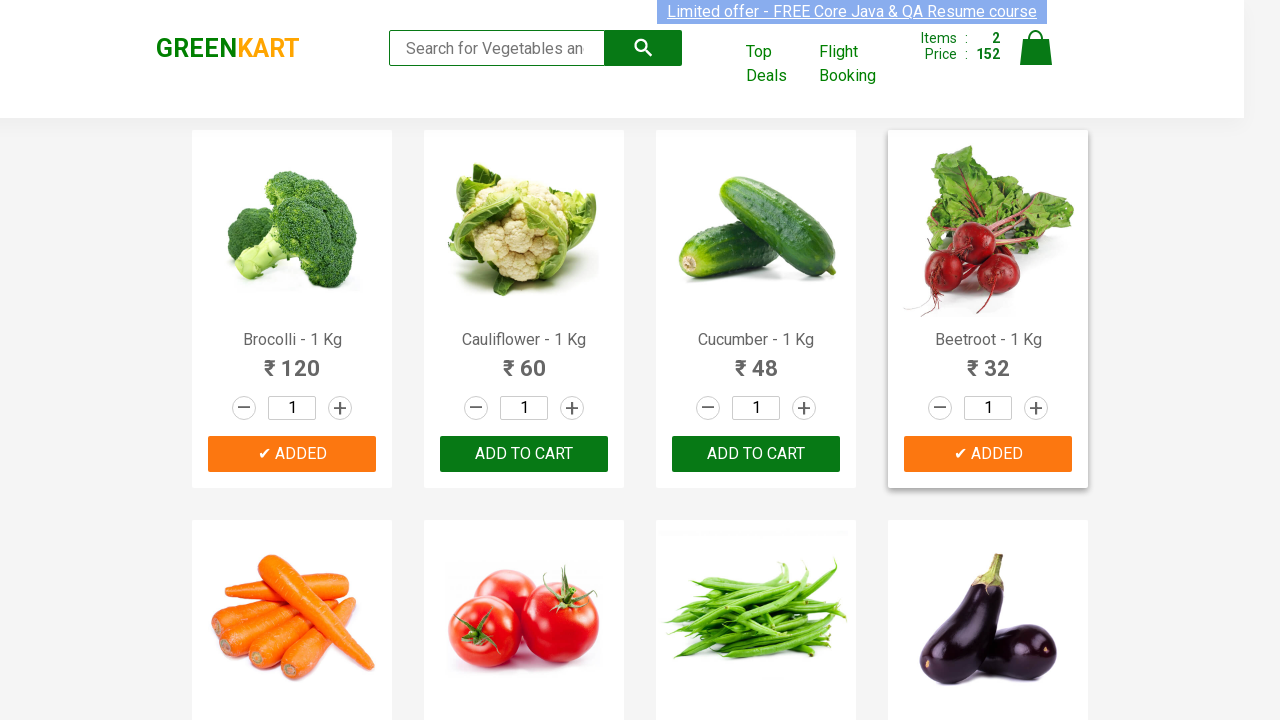

Added Beans to cart at (756, 360) on div.product-action button >> nth=6
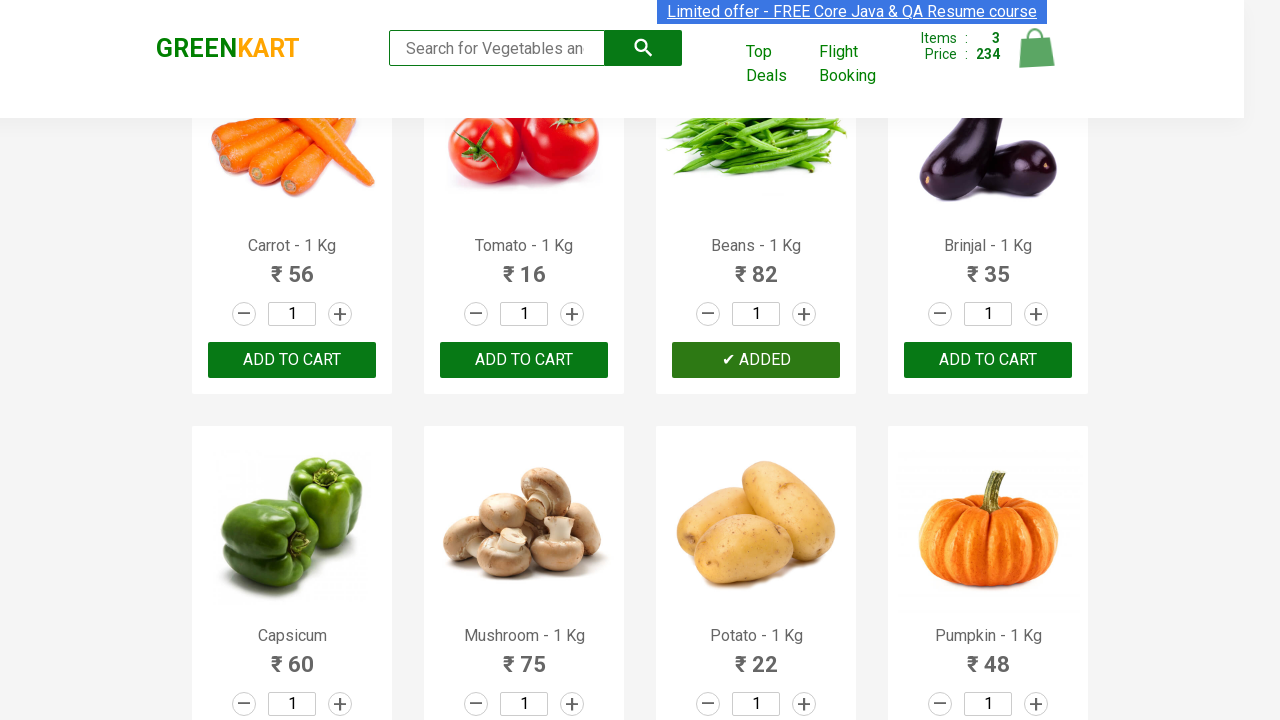

Clicked on cart icon to view shopping cart at (1036, 48) on a.cart-icon img
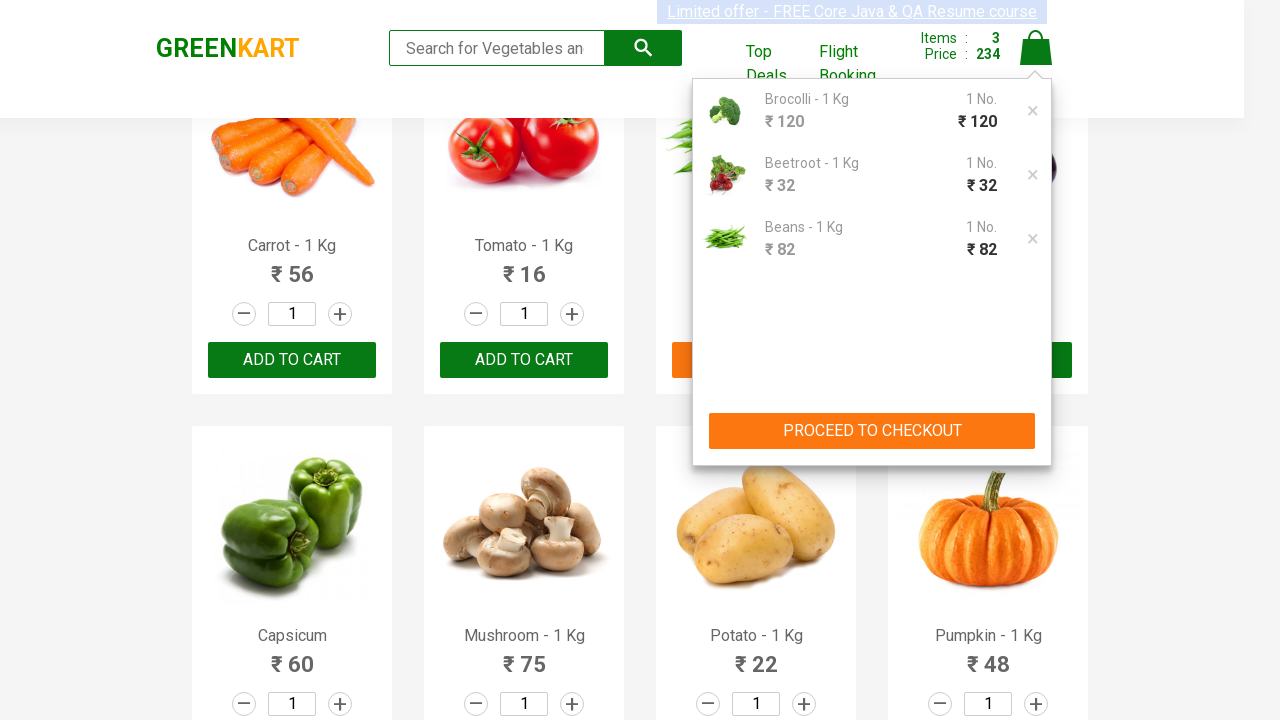

Clicked proceed to checkout button at (872, 431) on div.action-block button
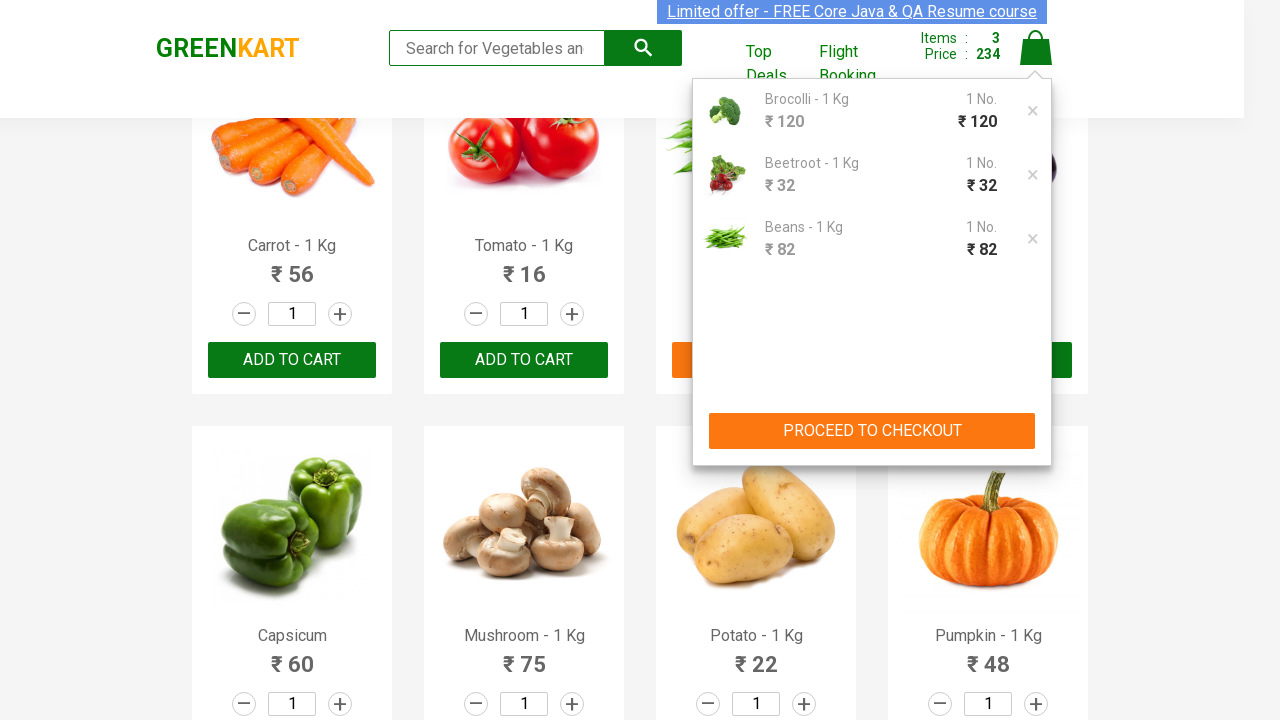

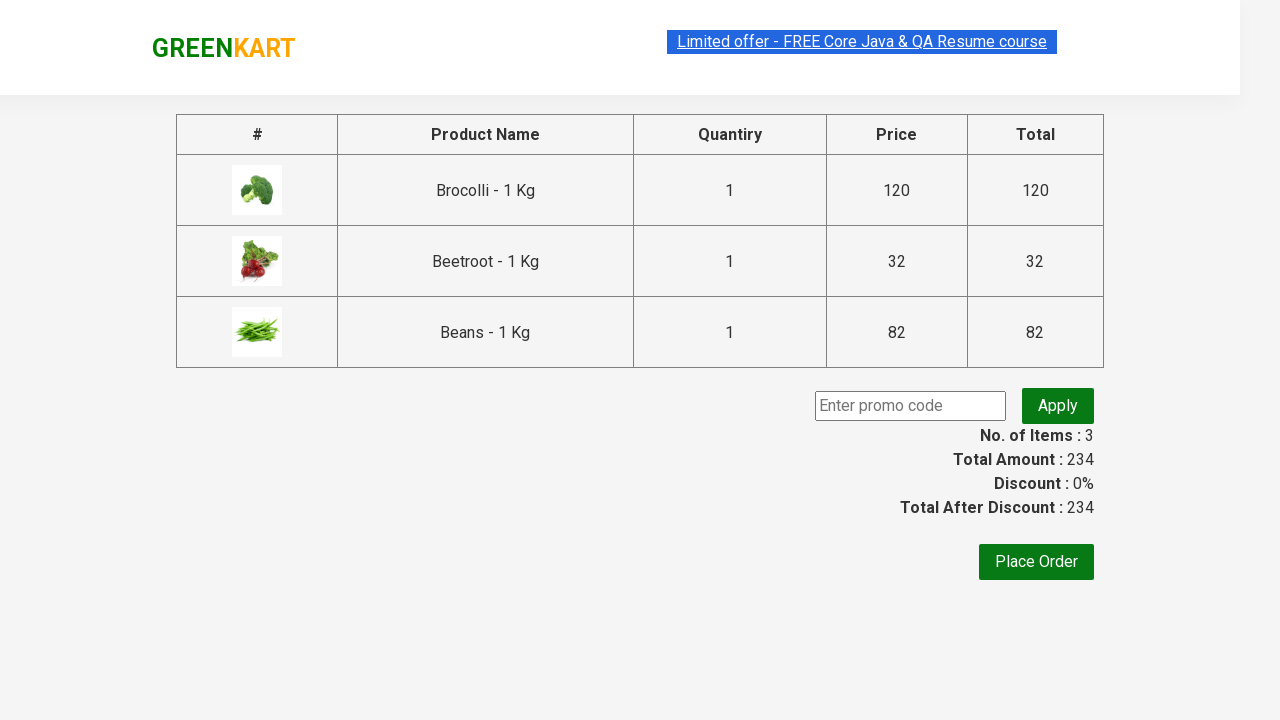